Tests checkbox functionality by ensuring both checkboxes are selected, clicking them if they are not already checked

Starting URL: https://the-internet.herokuapp.com/checkboxes

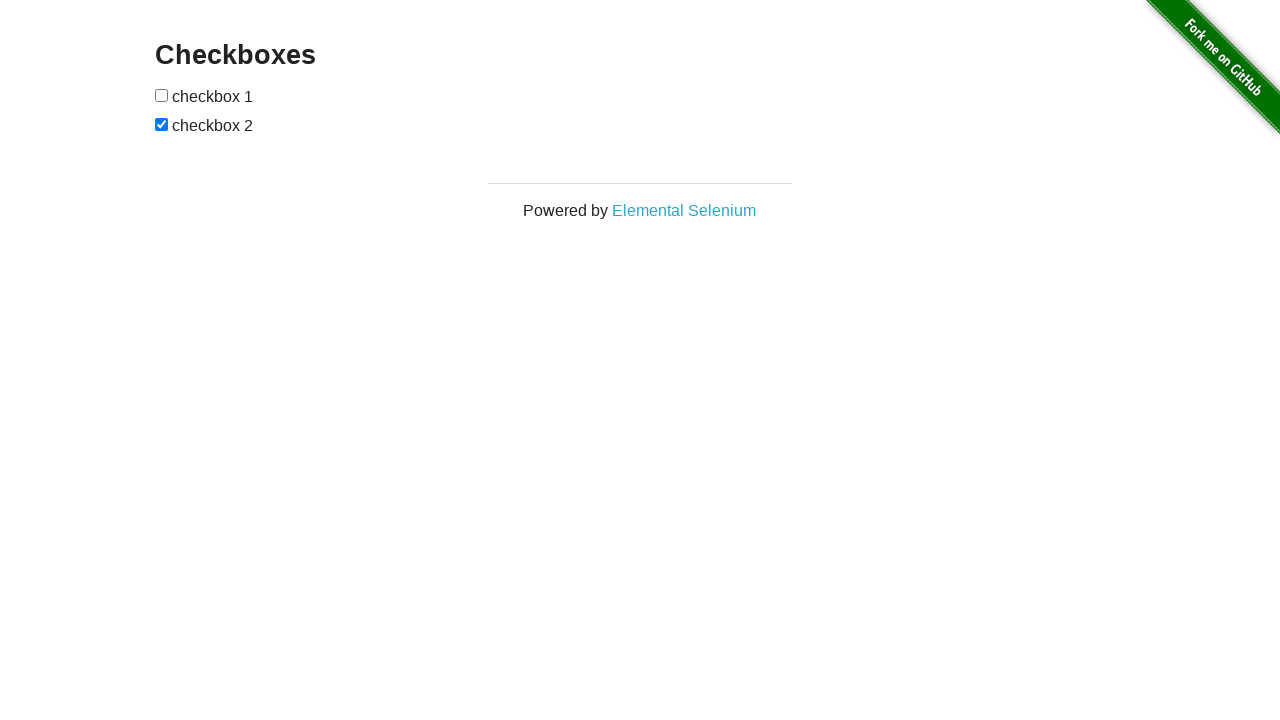

Navigated to checkbox test page
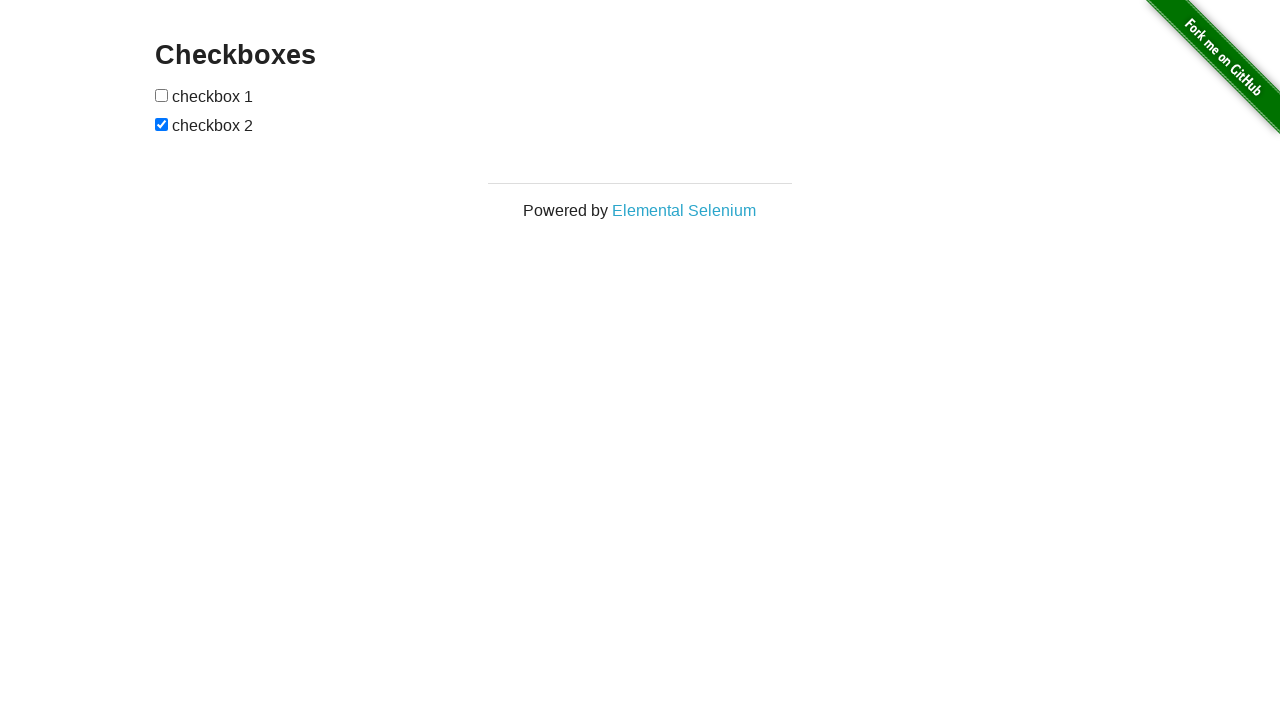

Located first checkbox element
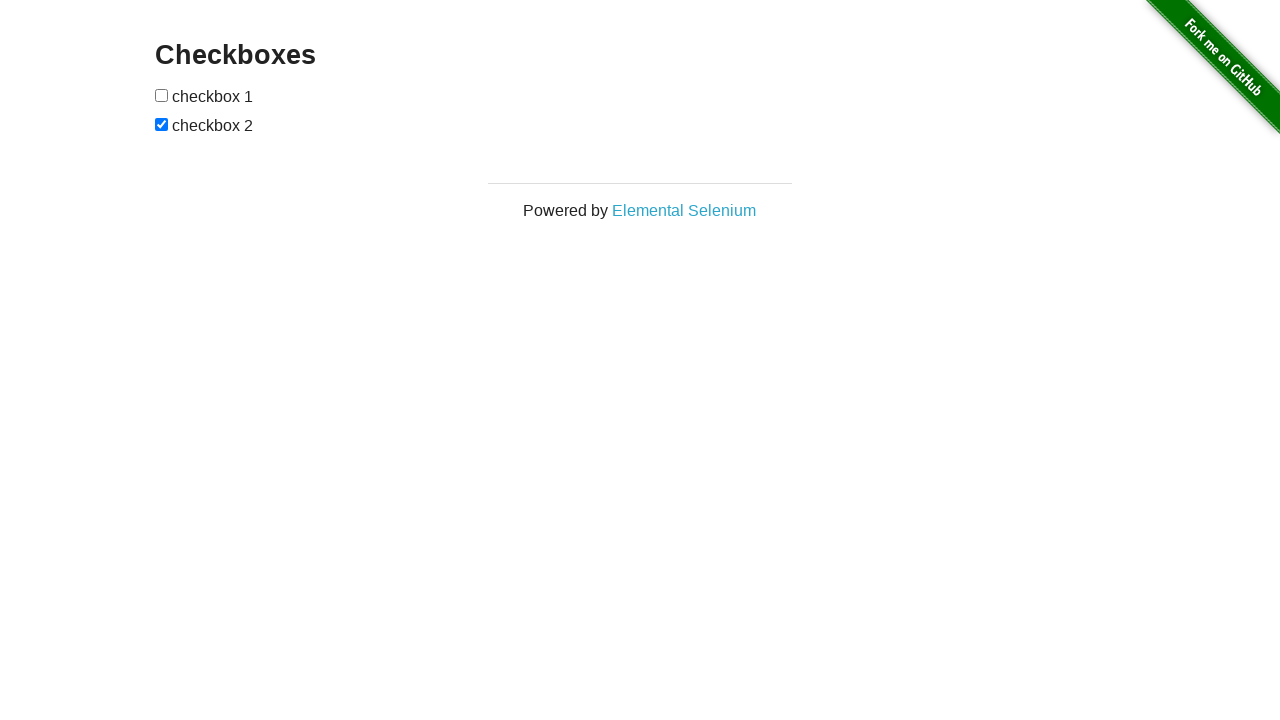

Located second checkbox element
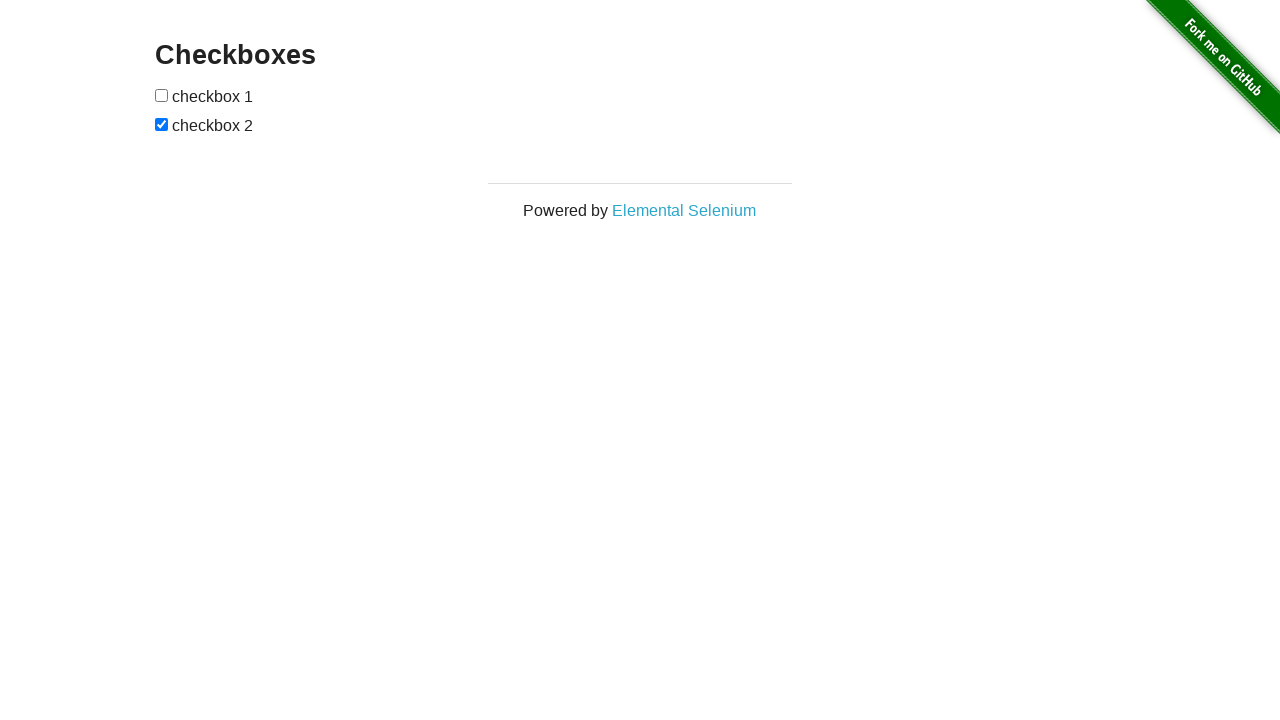

Checked first checkbox status: not checked
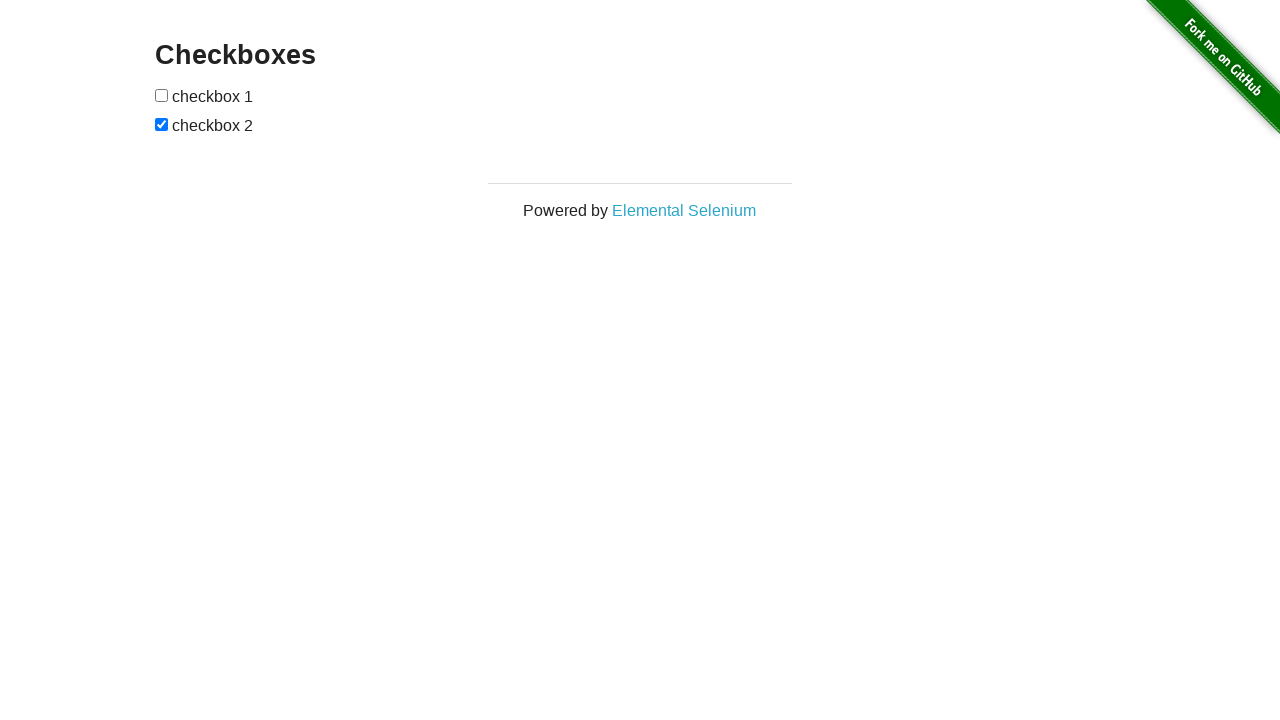

Clicked first checkbox to select it at (162, 95) on (//input[@type='checkbox'])[1]
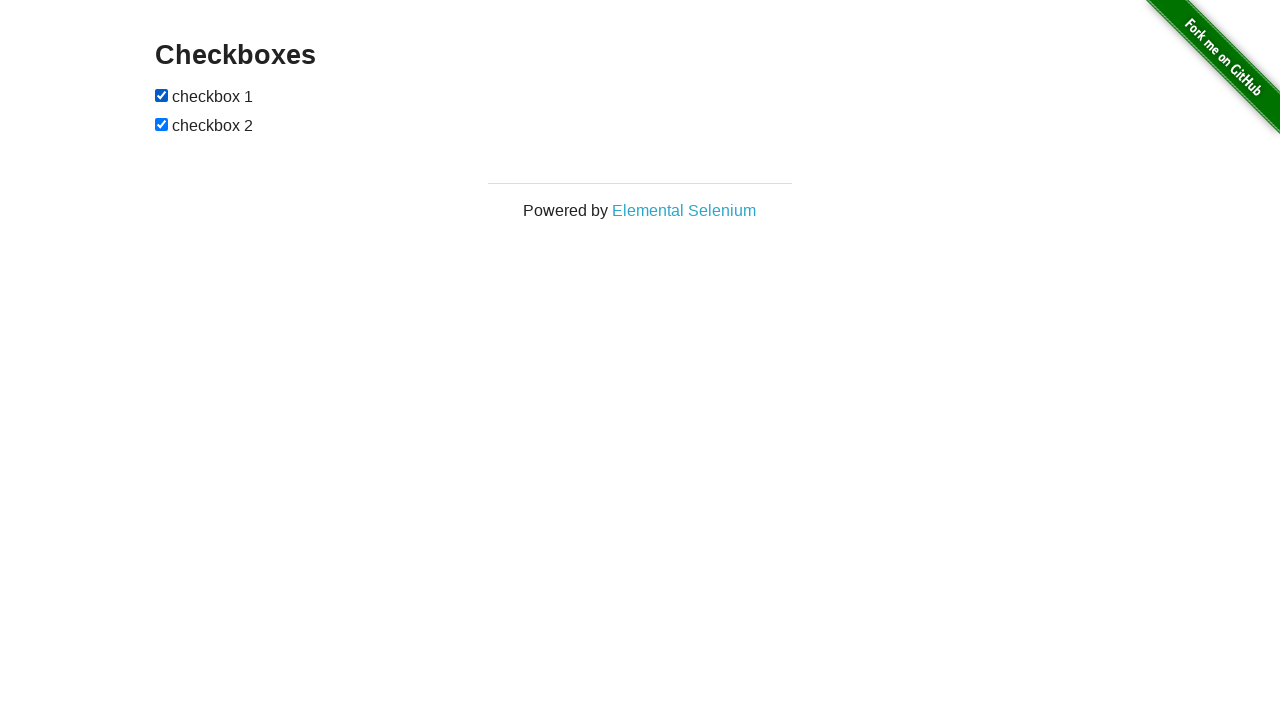

Second checkbox already checked
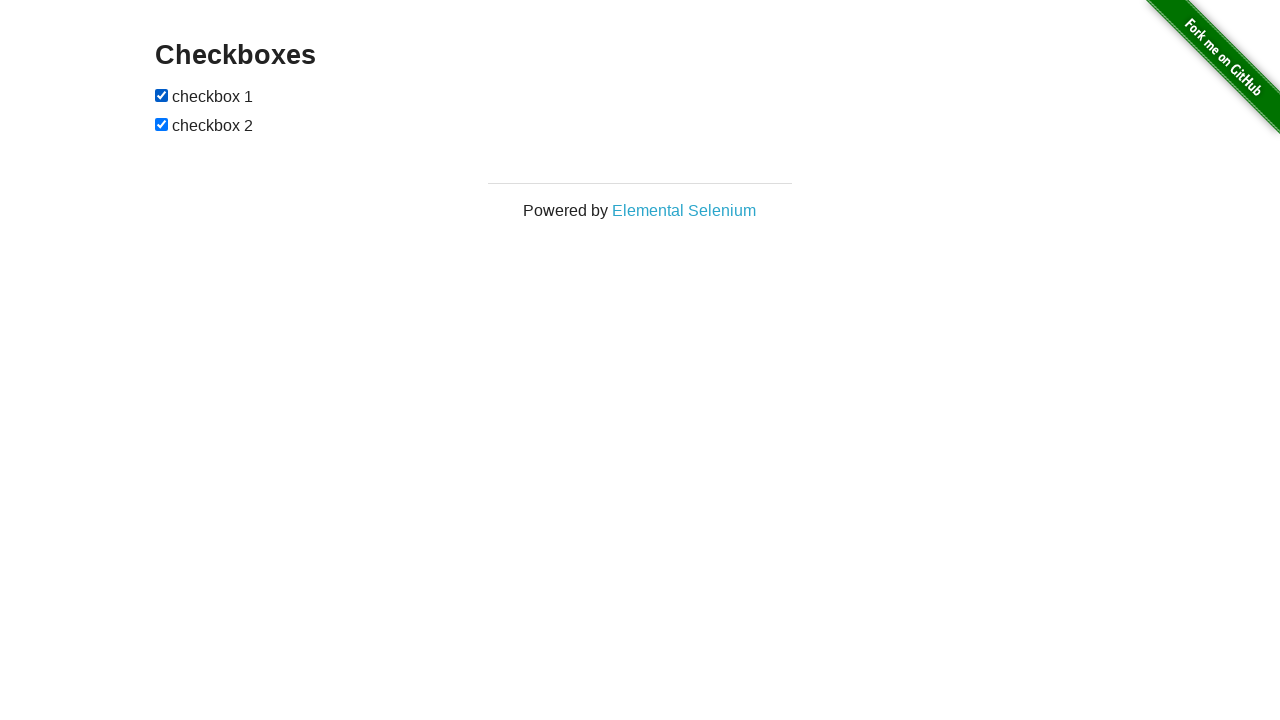

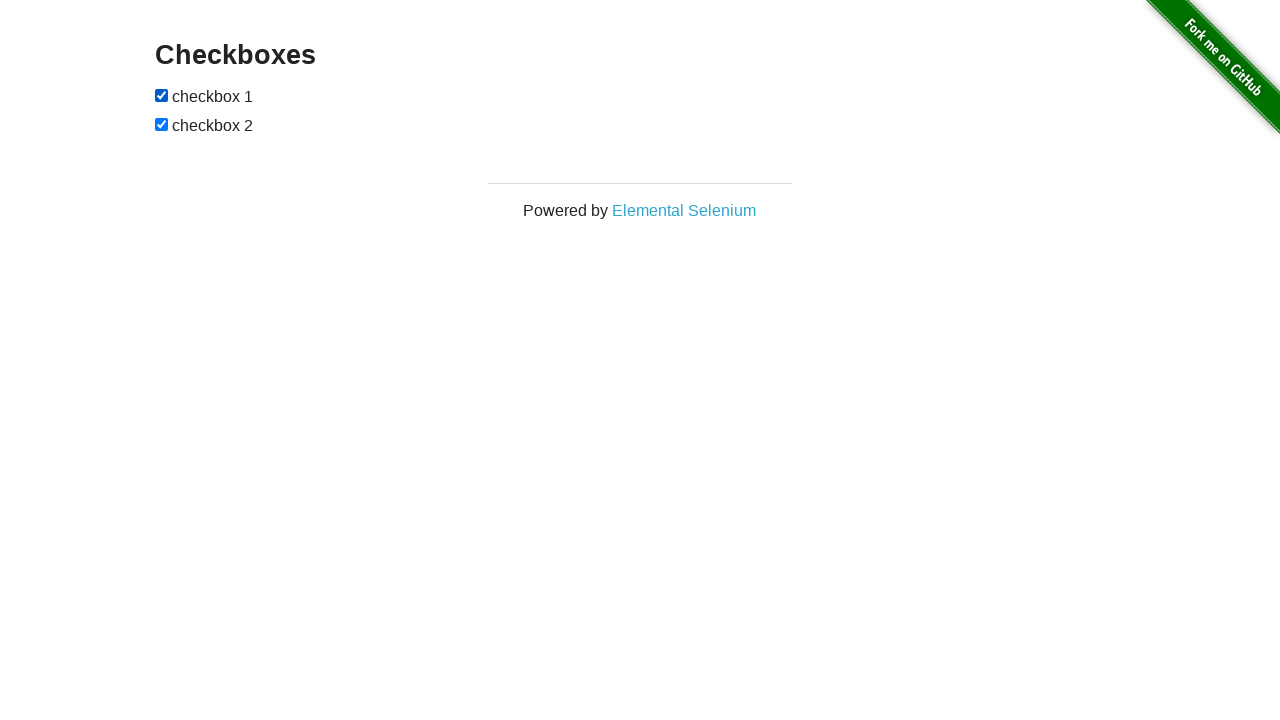